Tests the Photoreactor HTML rendering application by filling a JSON script into a textarea, clicking render, and taking a screenshot of the result

Starting URL: https://photoreactor.redpapr.com/

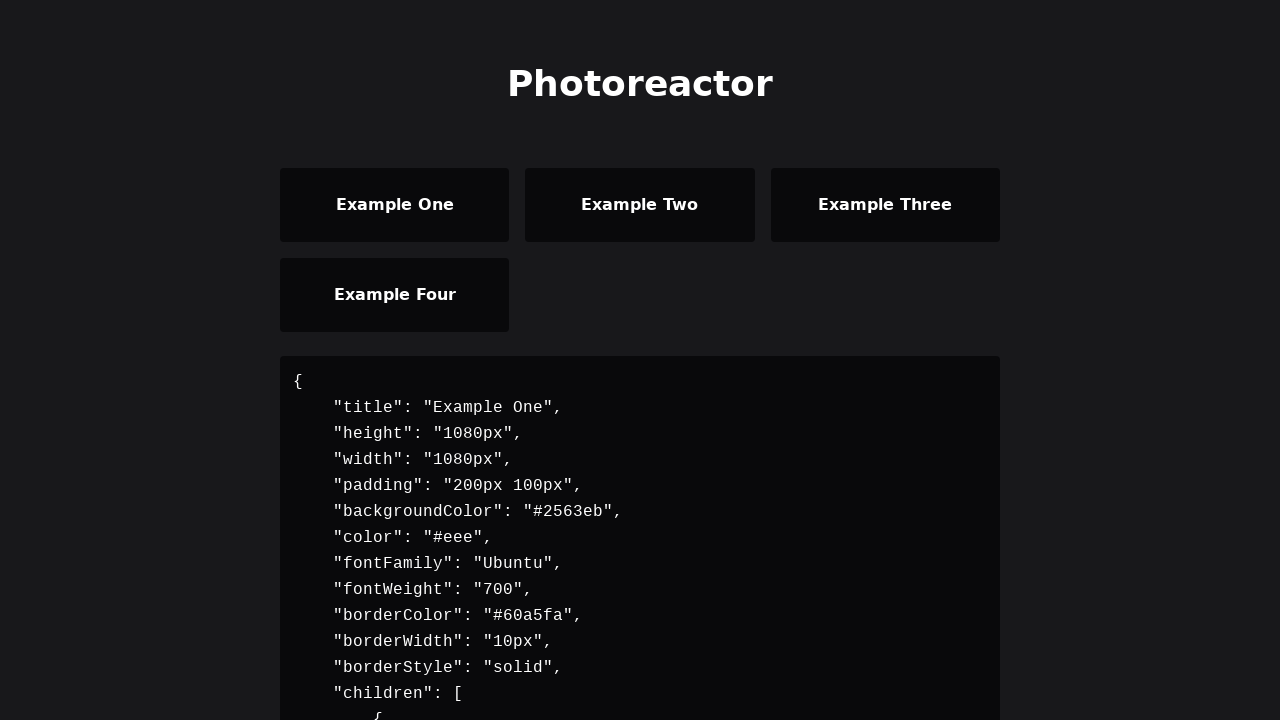

Filled JSON script into textarea on #inputTextArea
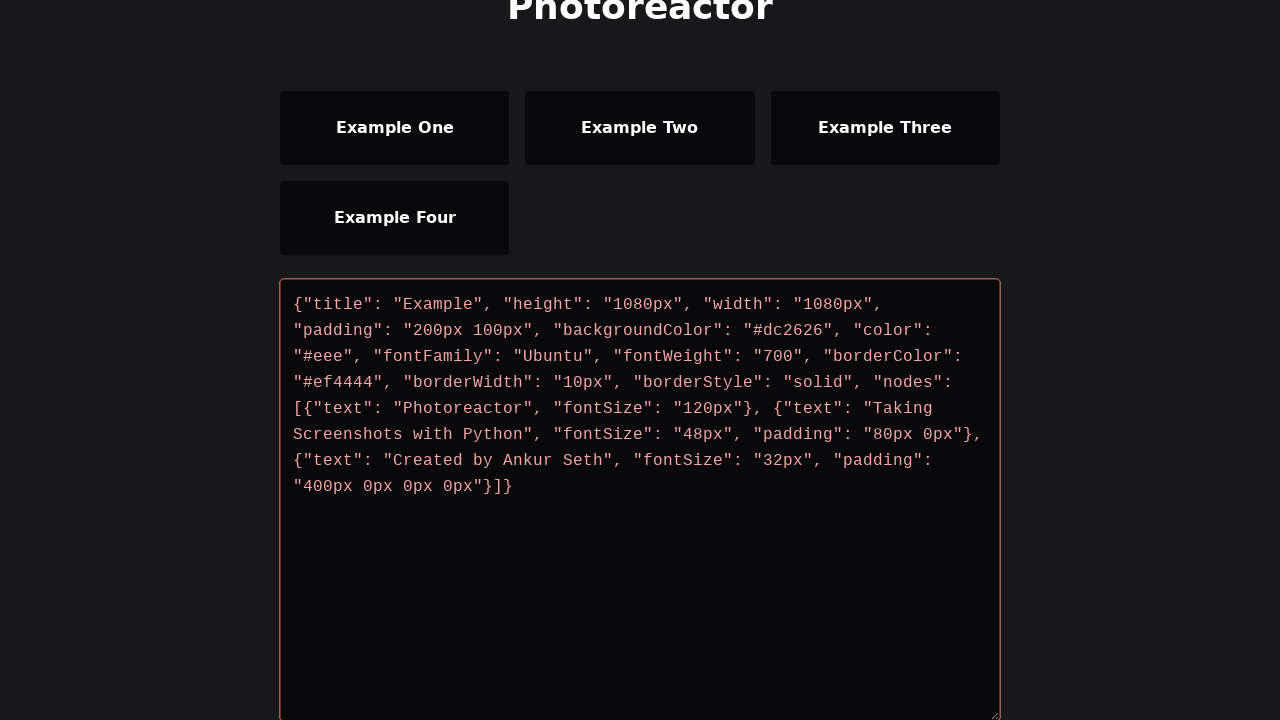

Clicked render button to generate HTML output at (364, 407) on #renderButton
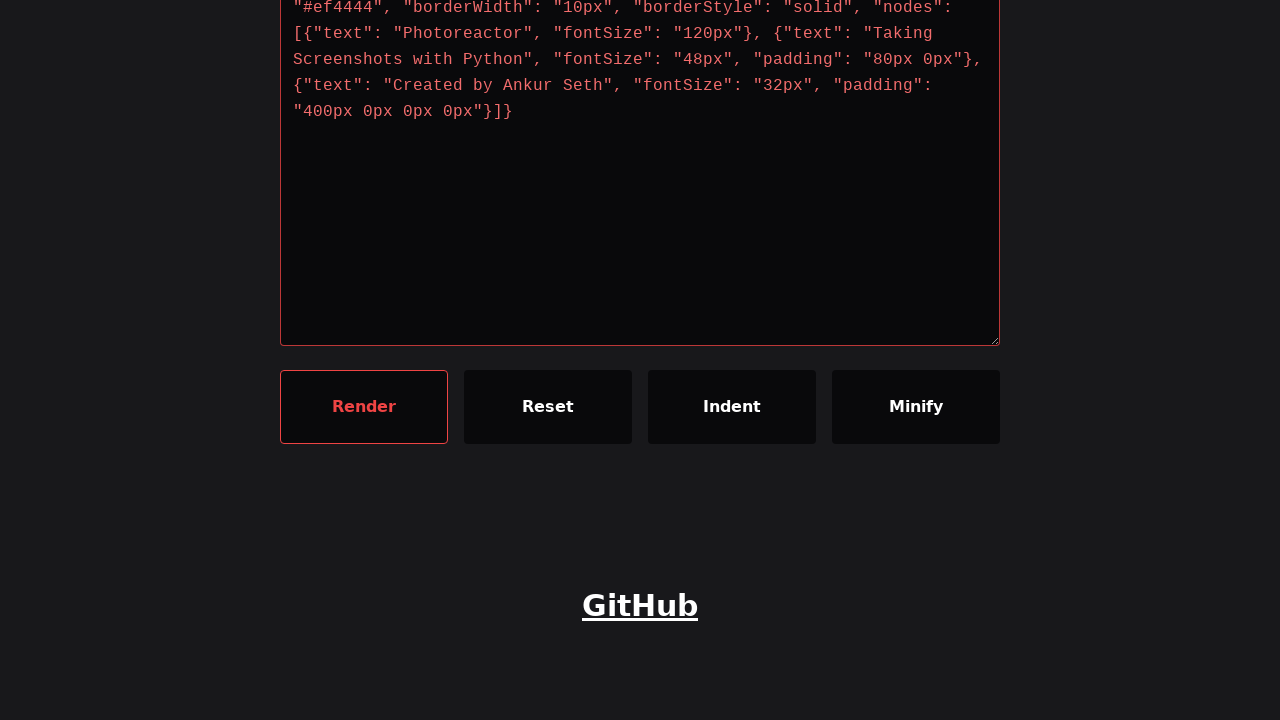

Waited for rendering to complete
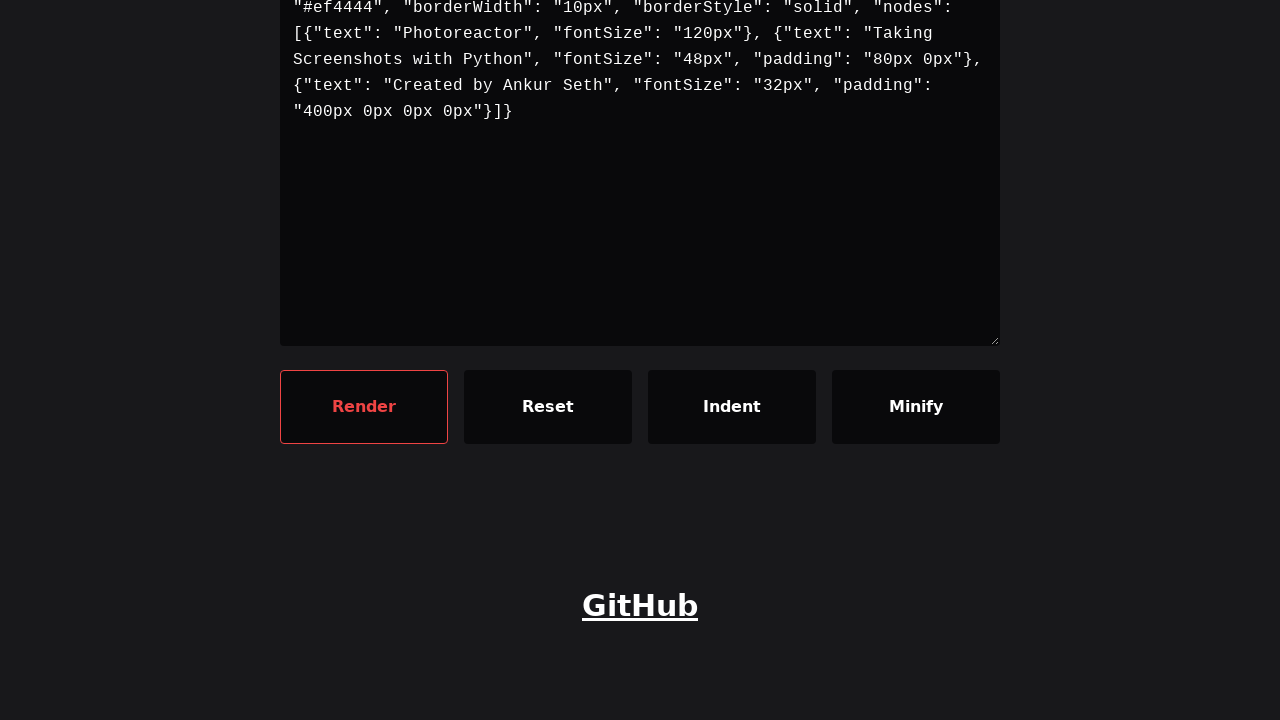

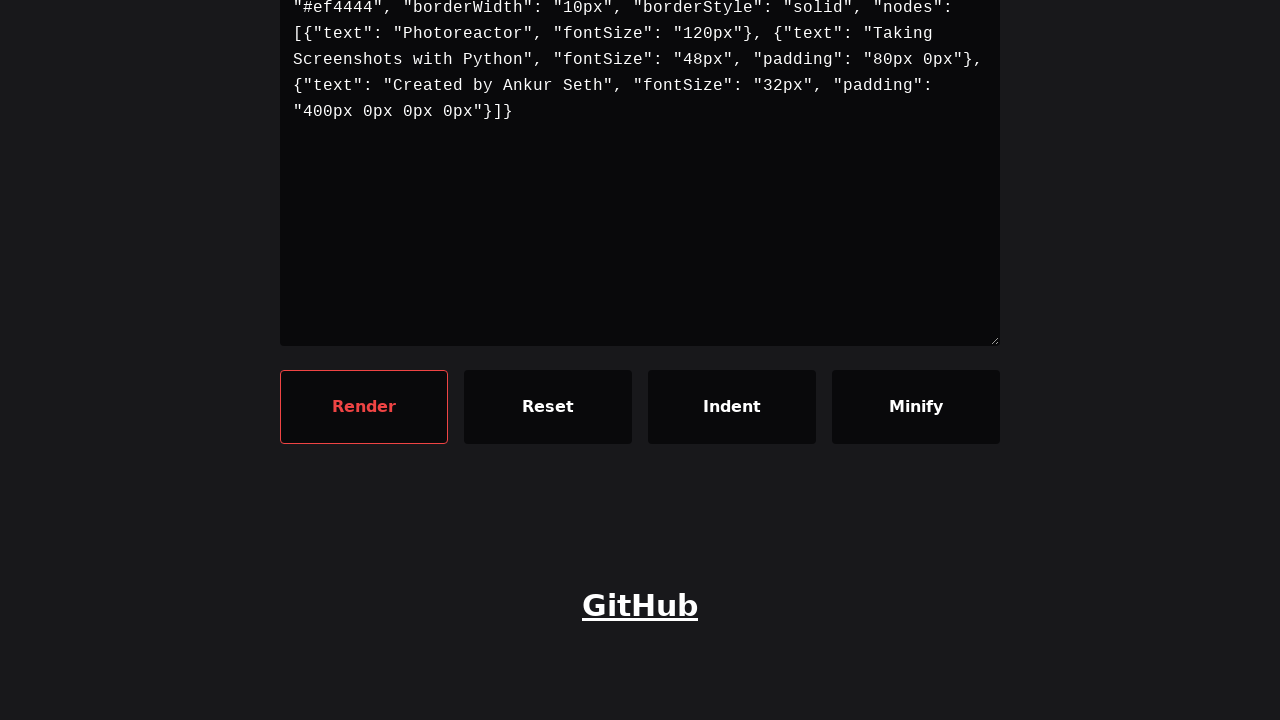